Clicks on Suggest Features link and verifies the feedback modal opens

Starting URL: https://www.navigator.ba/#/categories

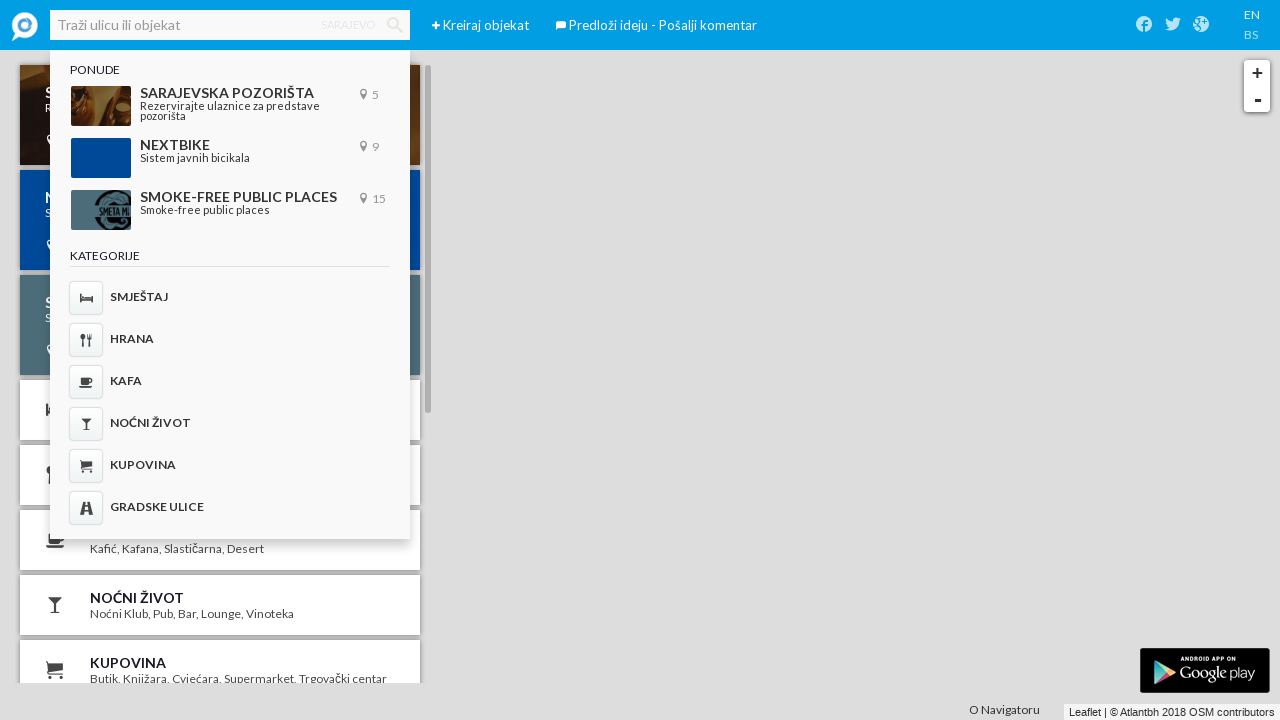

Clicked 'Predloži ideju - Pošalji komentar' link (Bosnian) at (561, 26) on a >> internal:has-text="Predlo\u017ei ideju - Po\u0161alji komentar"i >> nth=0
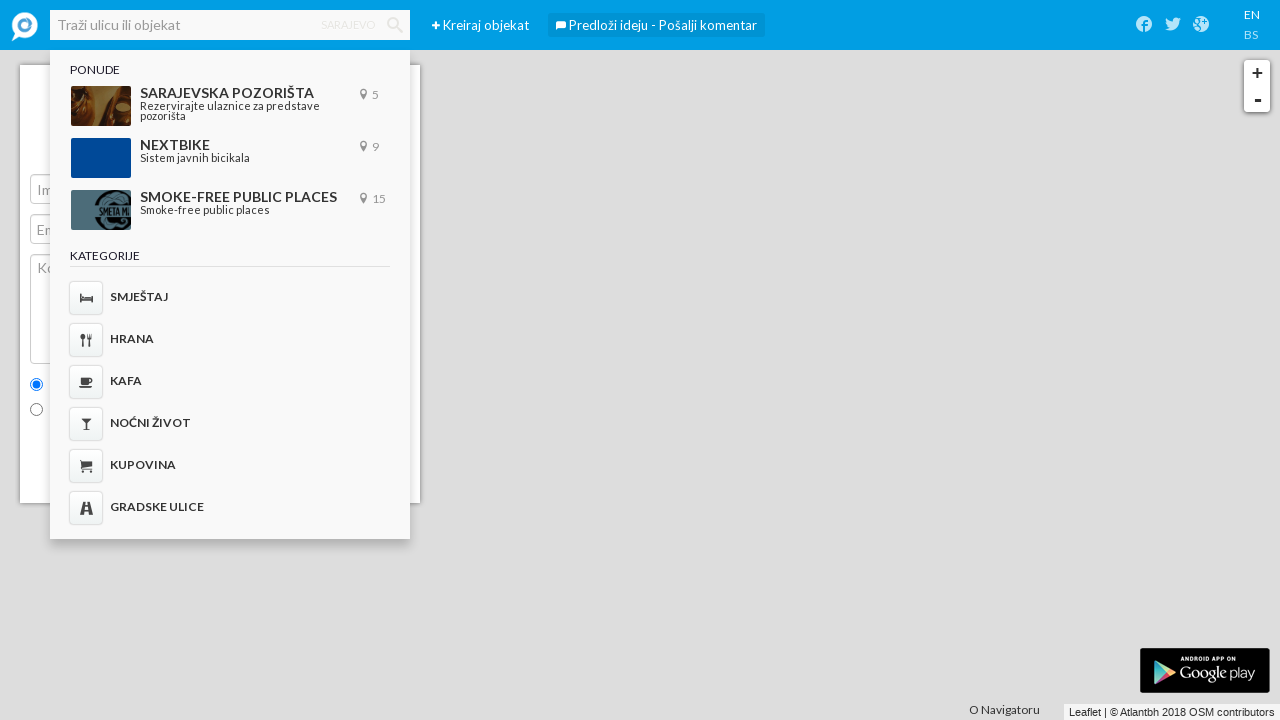

Feedback modal container appeared
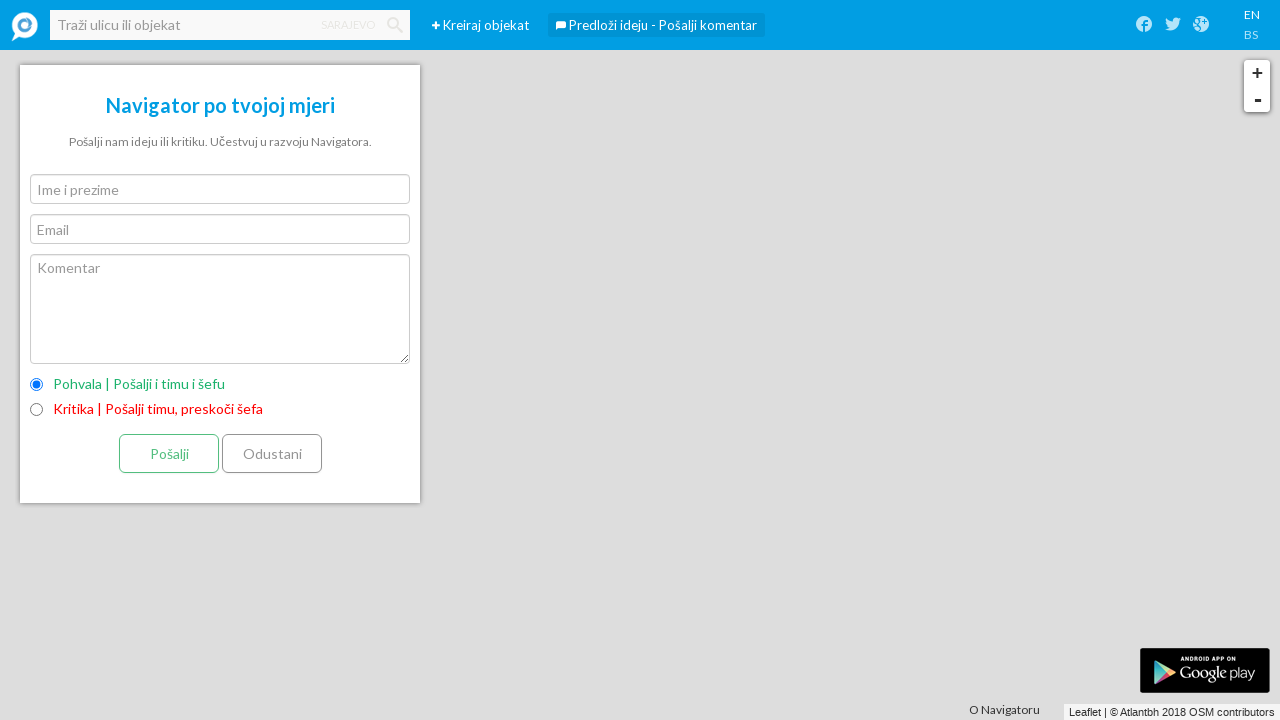

Verified feedback modal is visible
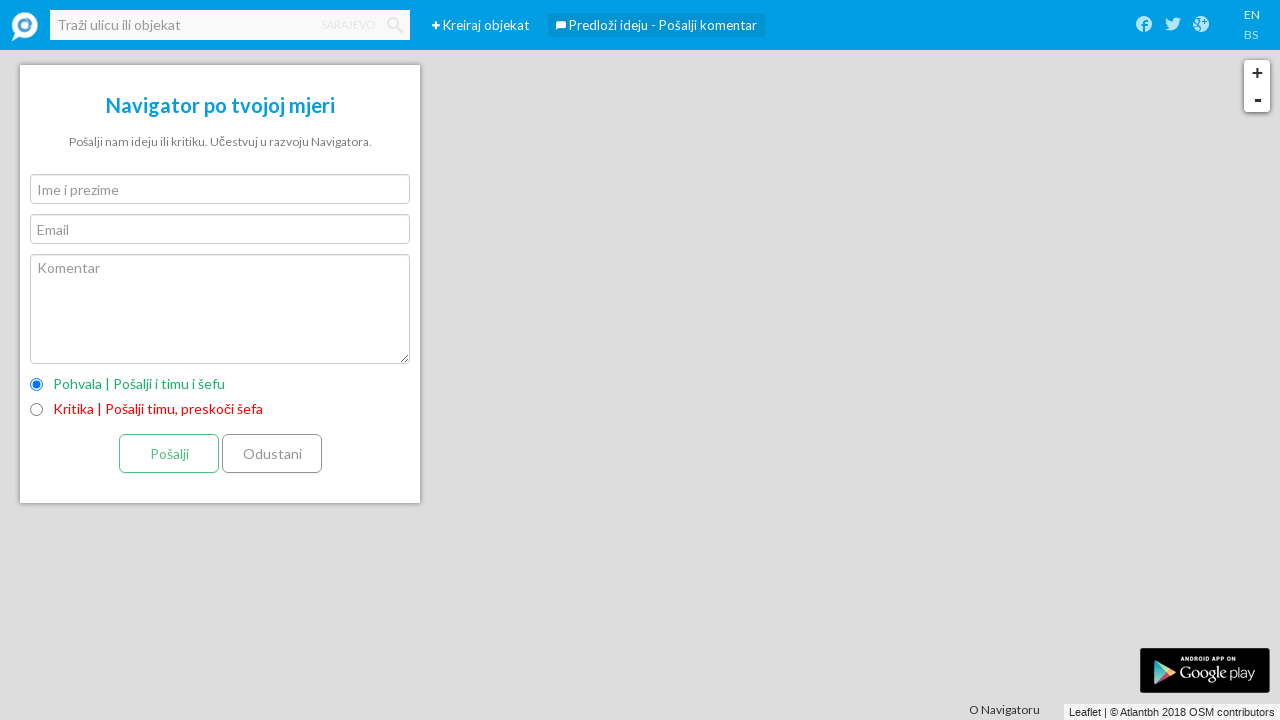

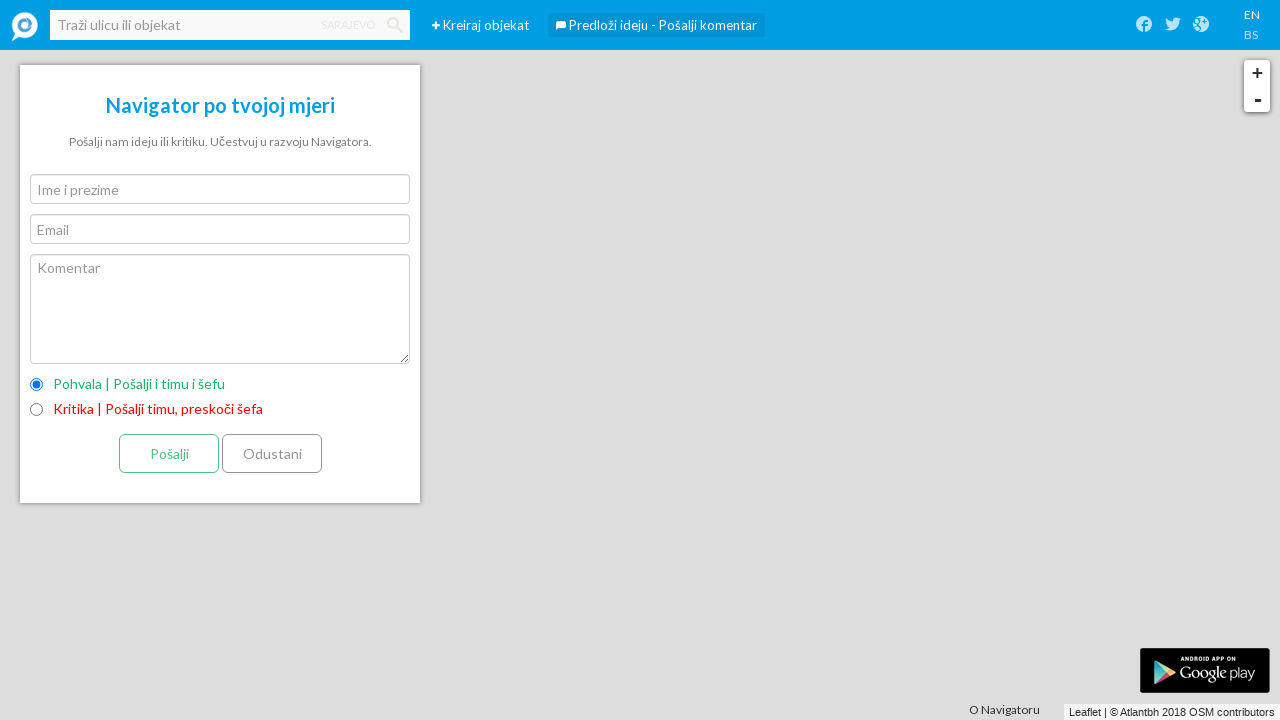